Tests the hide/show functionality of an element by clicking the Hide button and verifying the element becomes hidden and non-interactable, then attempts to interact with the hidden element.

Starting URL: https://www.letskodeit.com/practice

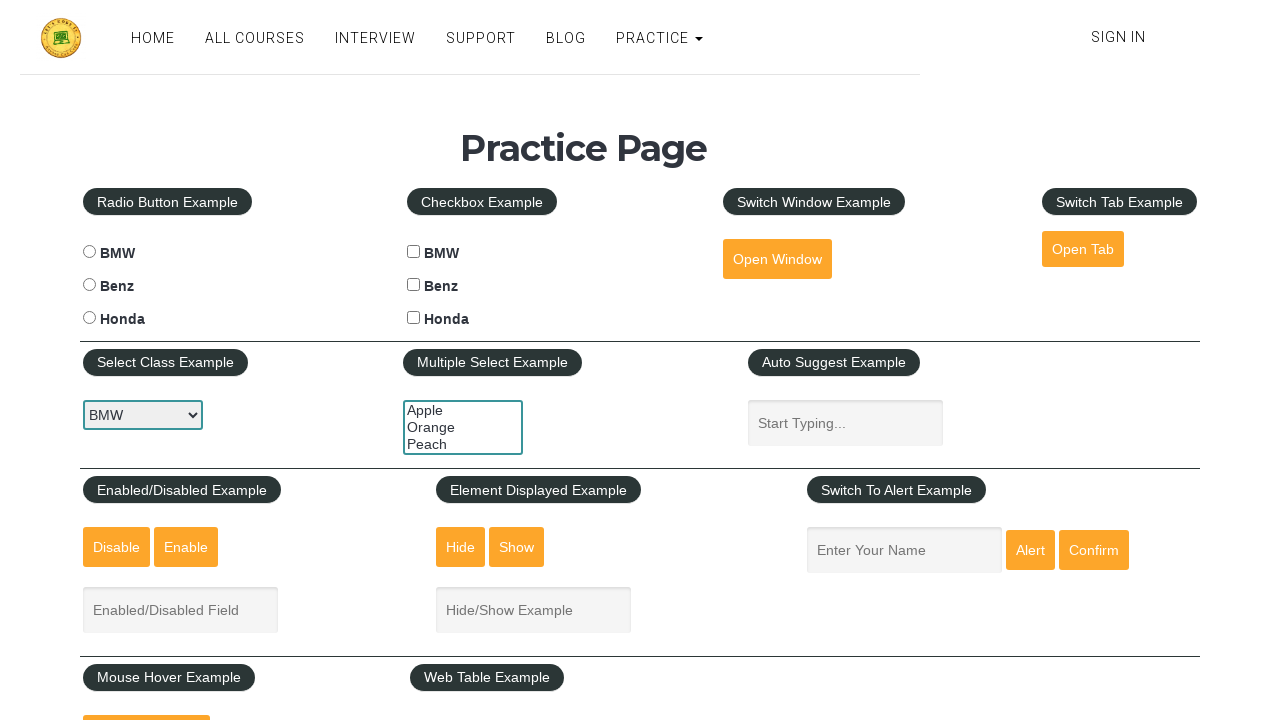

Waited for edit box to be visible
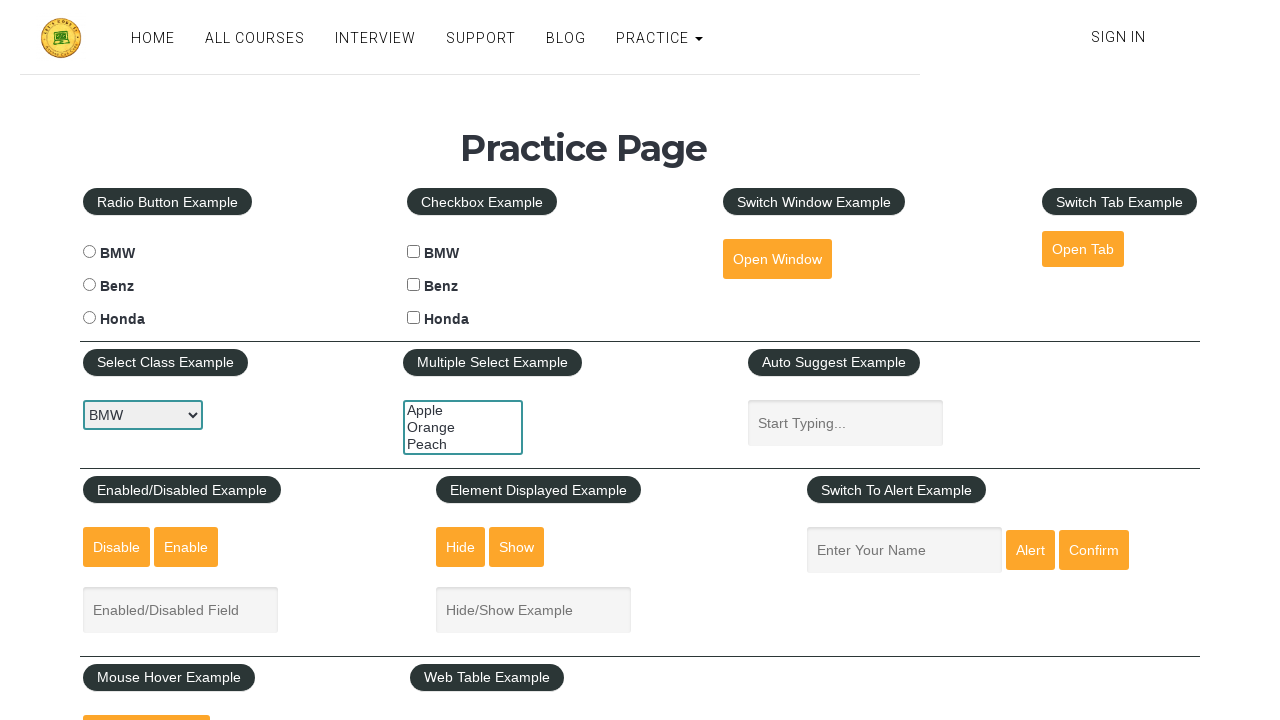

Checked element visibility before hide: True
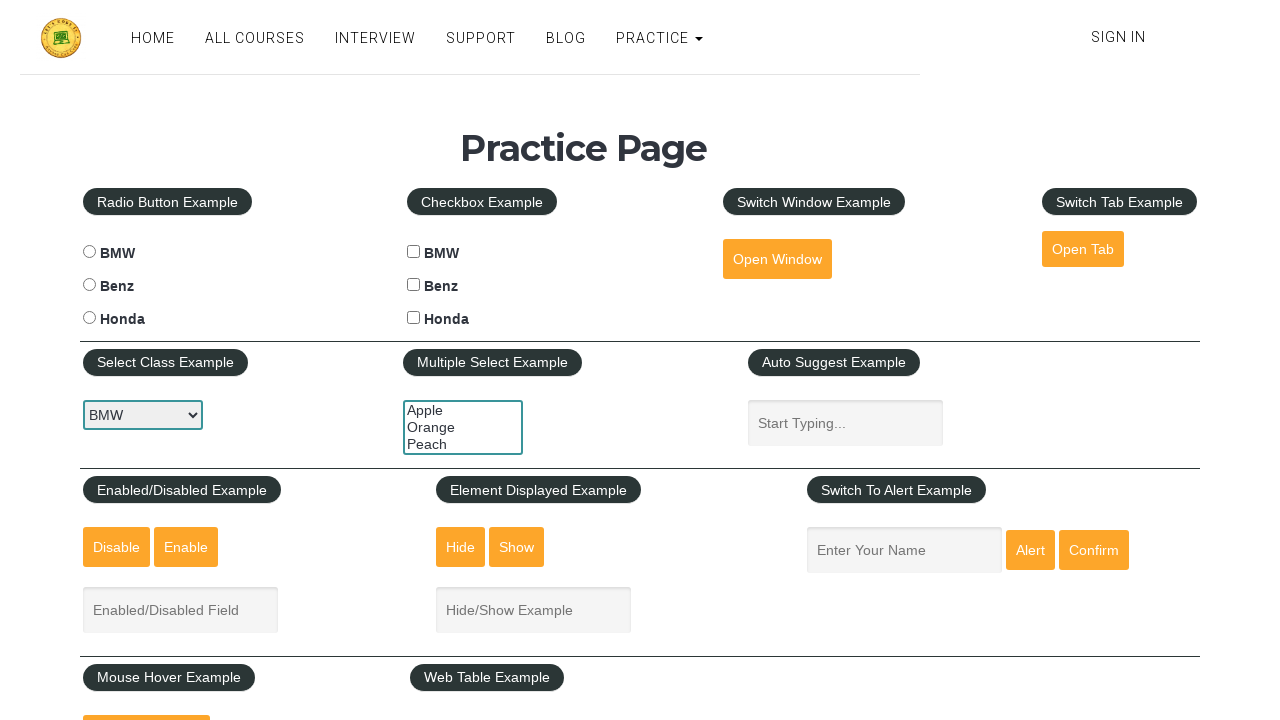

Clicked Hide button to hide the element at (461, 547) on #hide-textbox
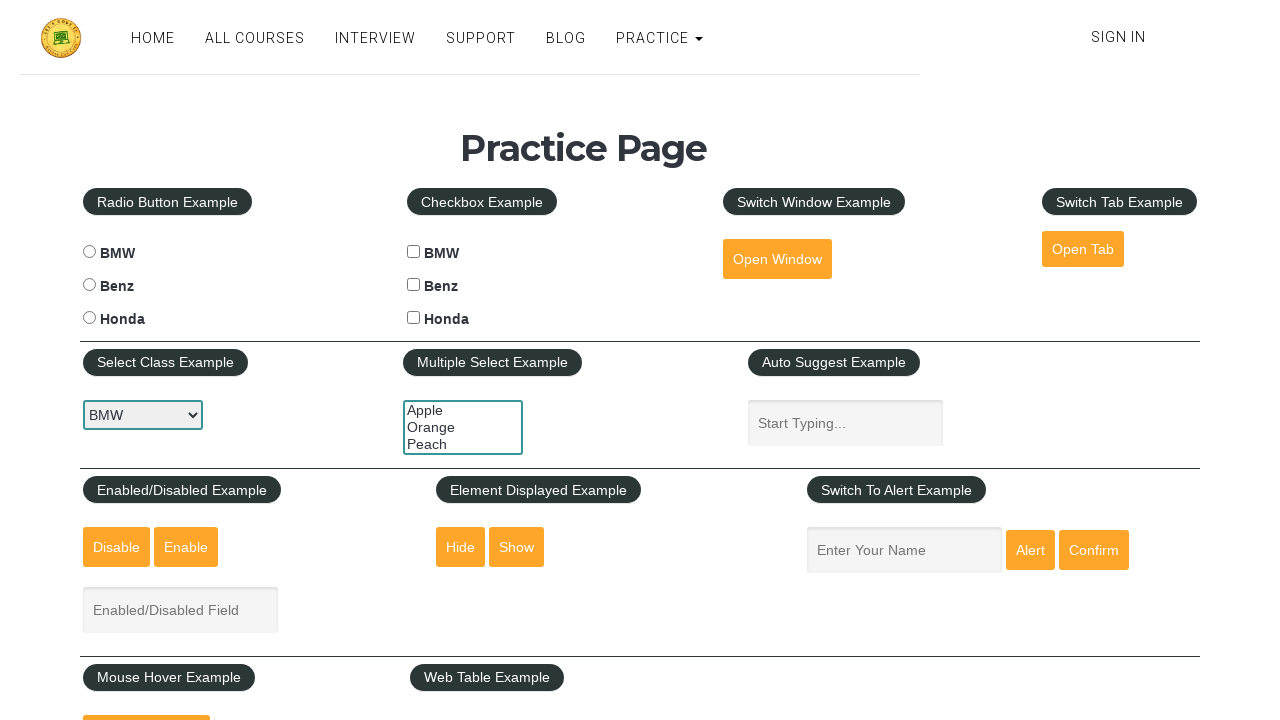

Waited 500ms for hide animation to complete
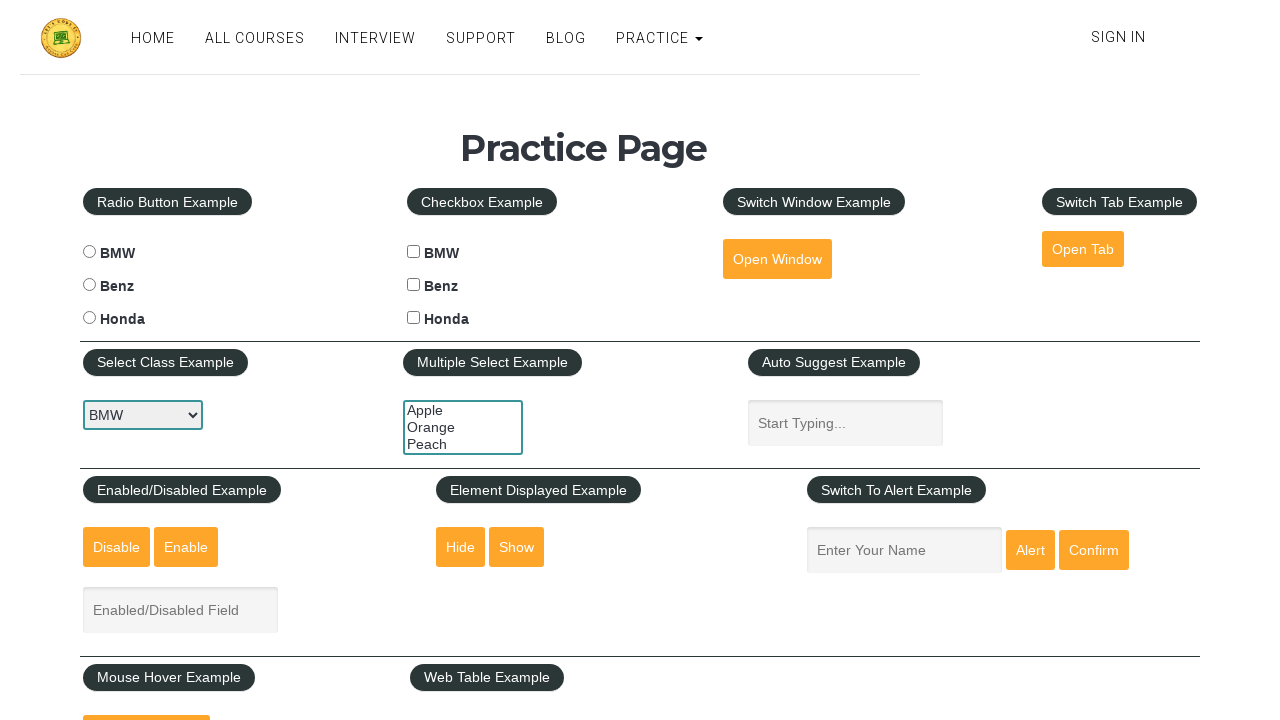

Checked element visibility after hide: False
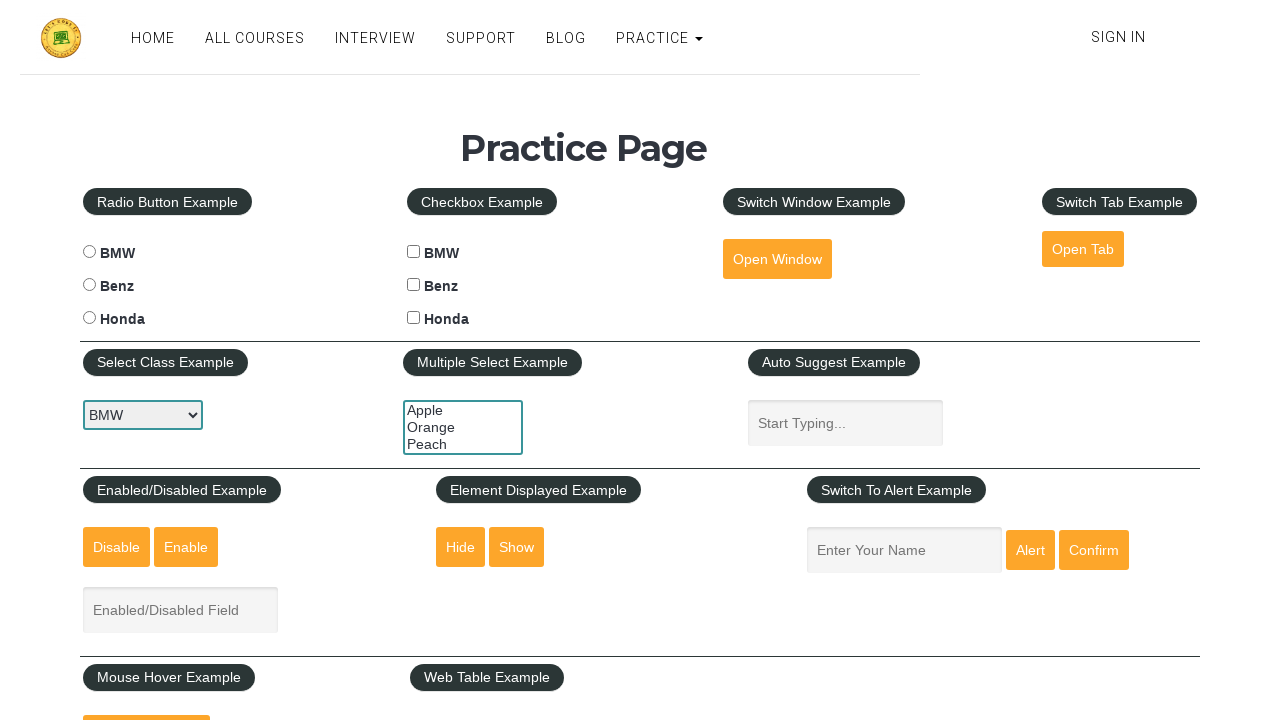

Element is not interactable (hidden) - click failed as expected on [name='show-hide']
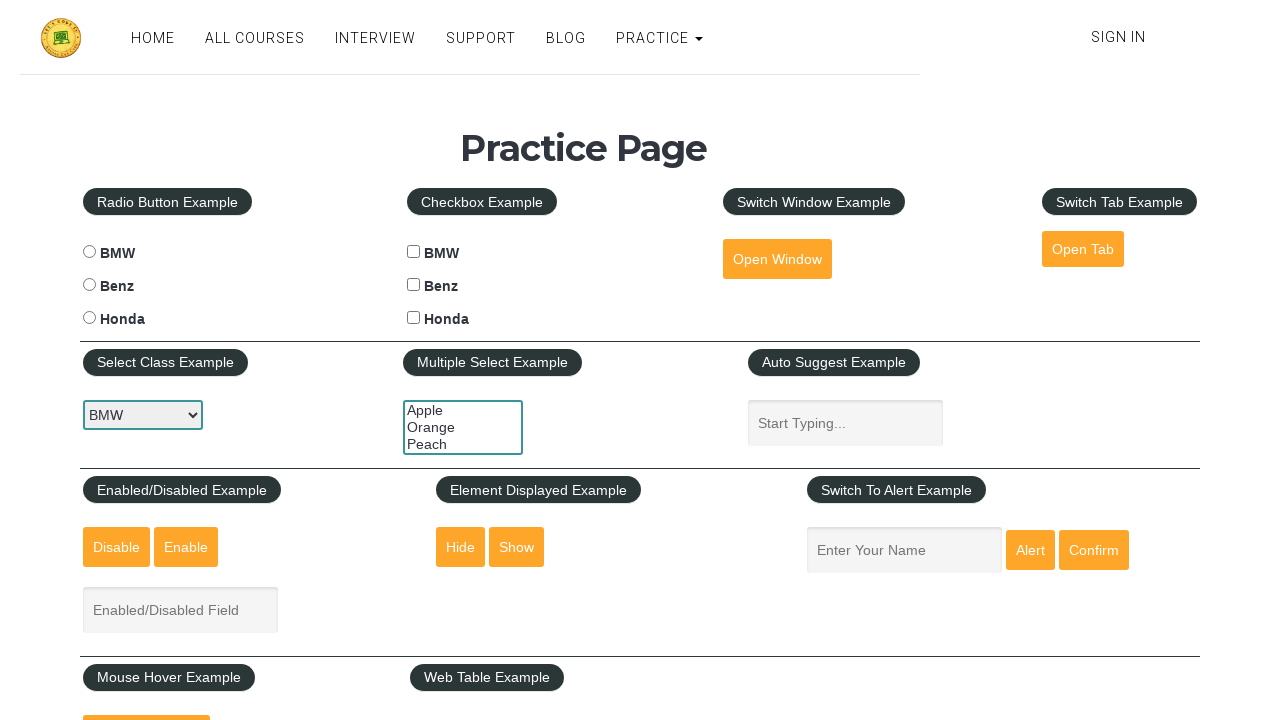

Clicked Show button to restore element visibility at (517, 547) on #show-textbox
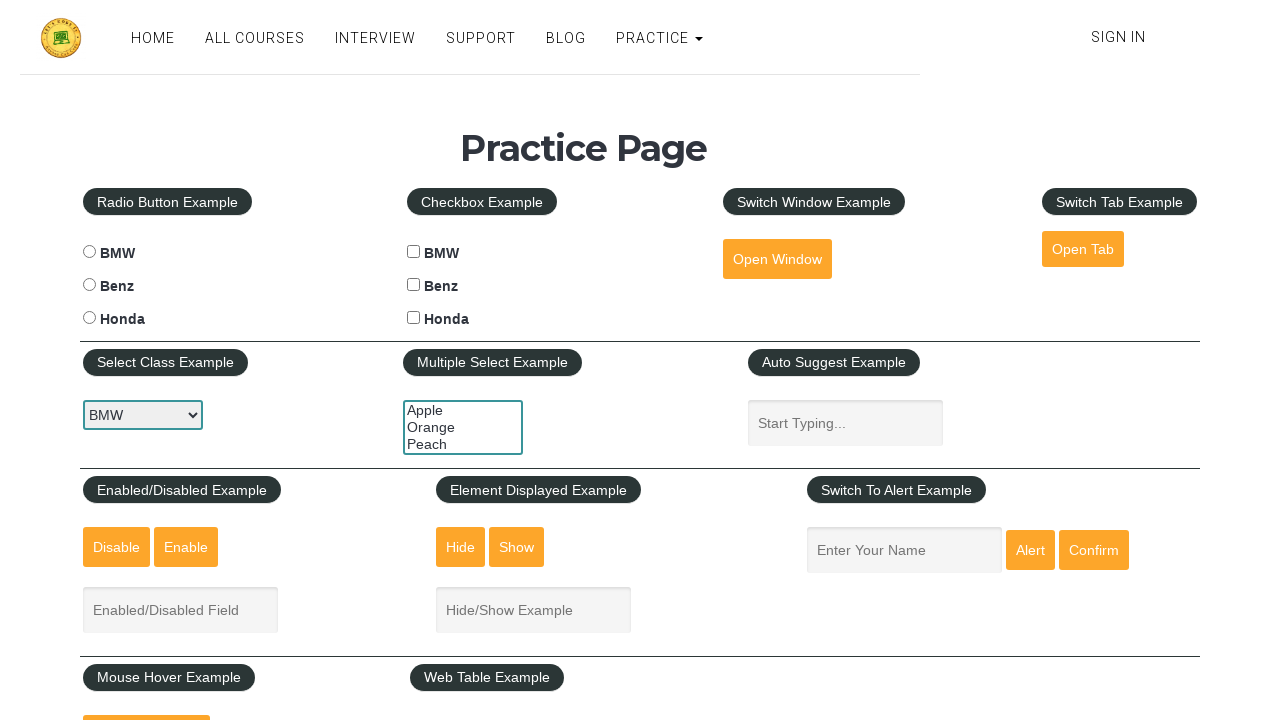

Element is visible again after clicking Show button
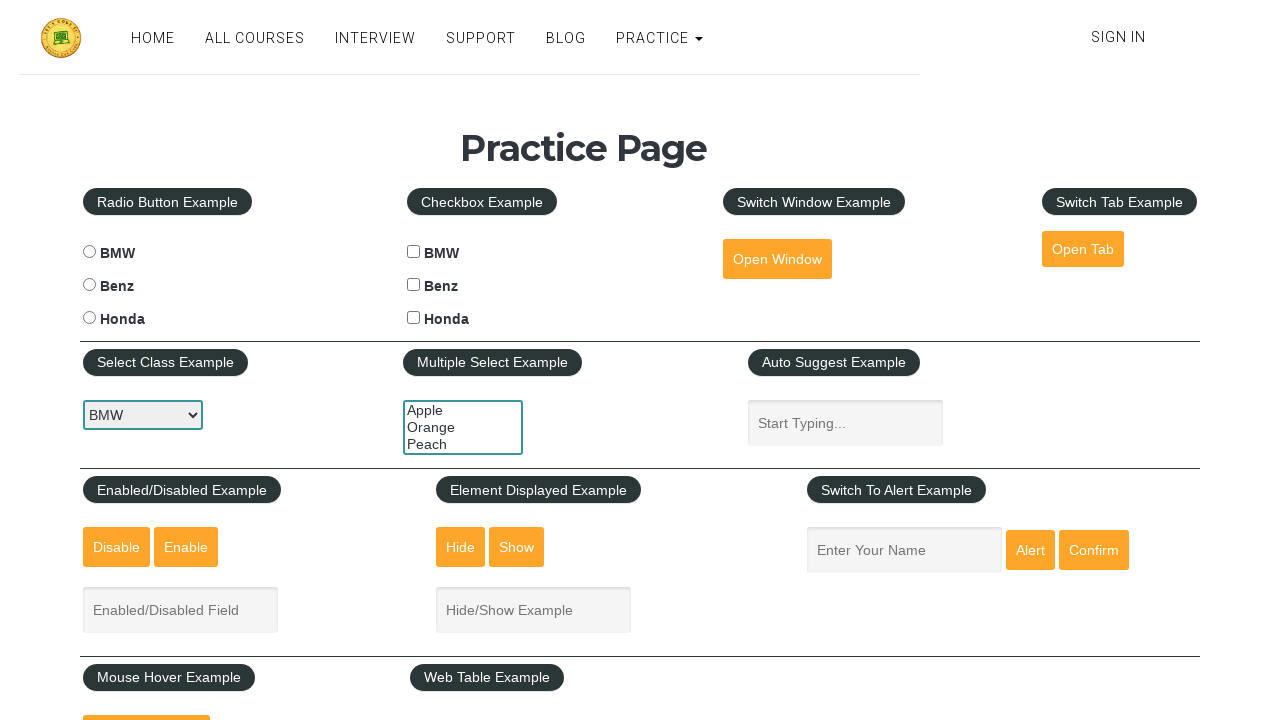

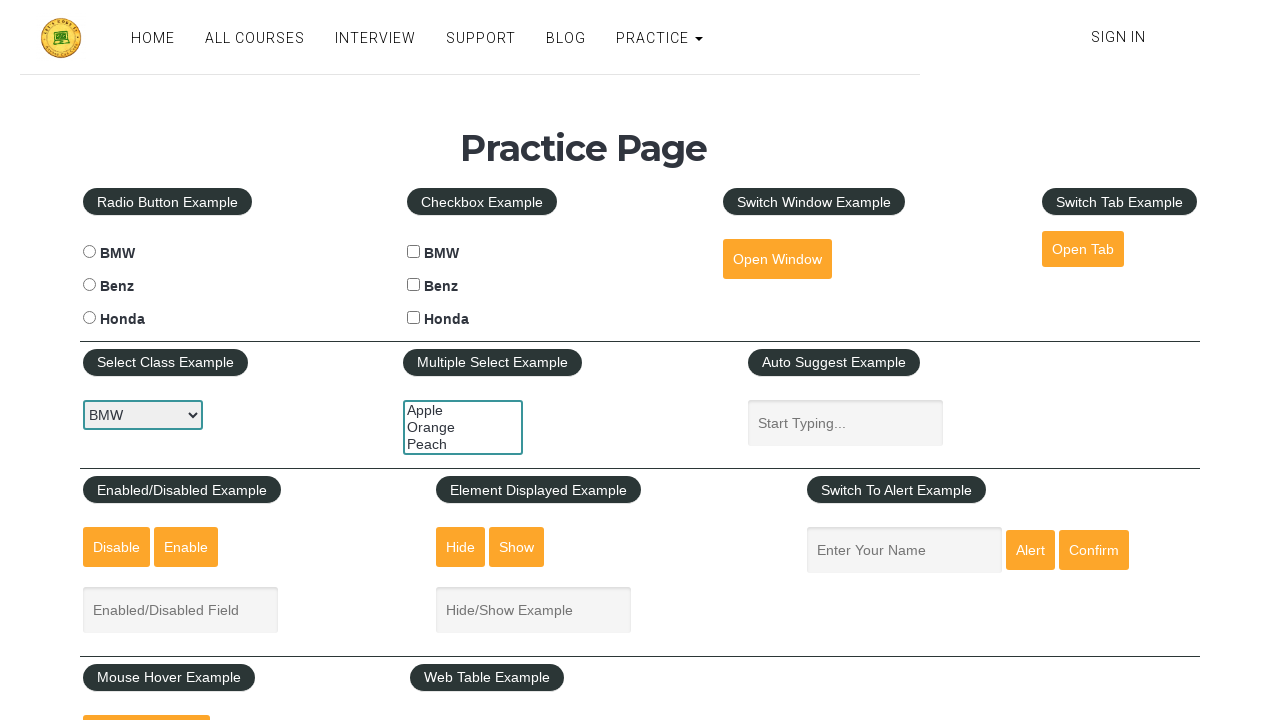